Tests clearing the complete state of all items by checking and unchecking the toggle all checkbox

Starting URL: https://demo.playwright.dev/todomvc

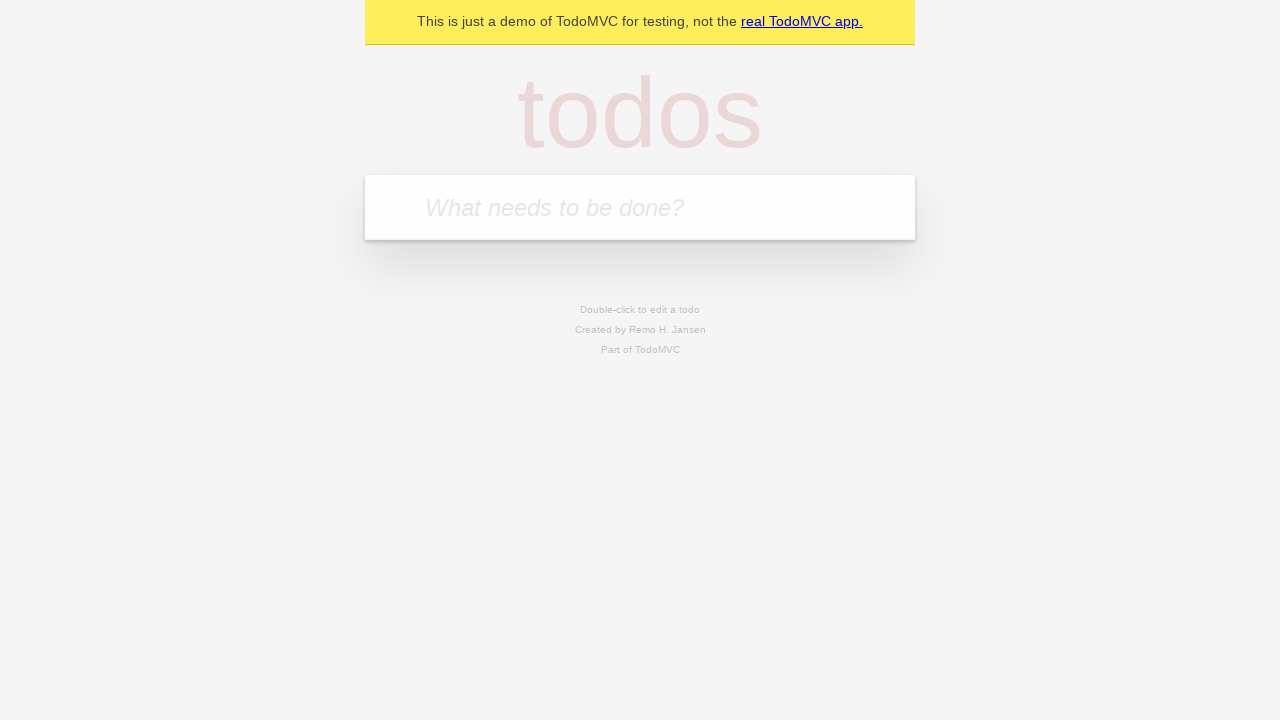

Filled new todo field with 'buy some cheese' on internal:attr=[placeholder="What needs to be done?"i]
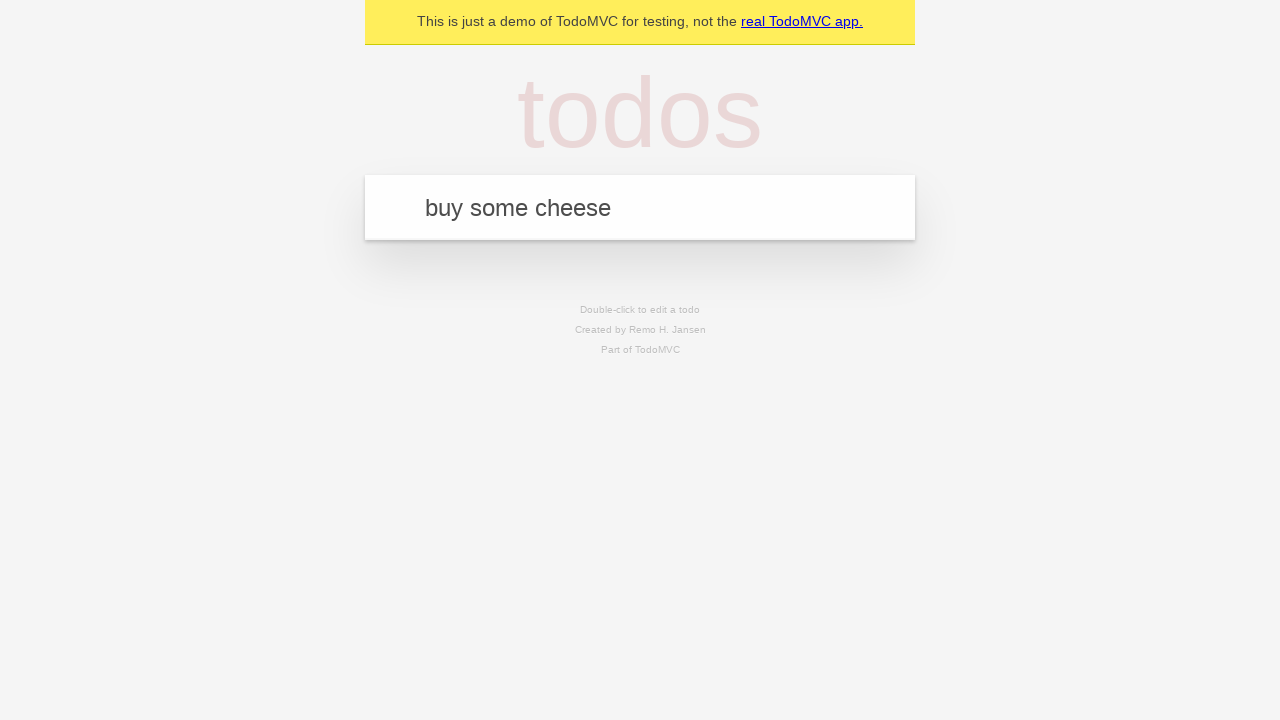

Pressed Enter to create todo 'buy some cheese' on internal:attr=[placeholder="What needs to be done?"i]
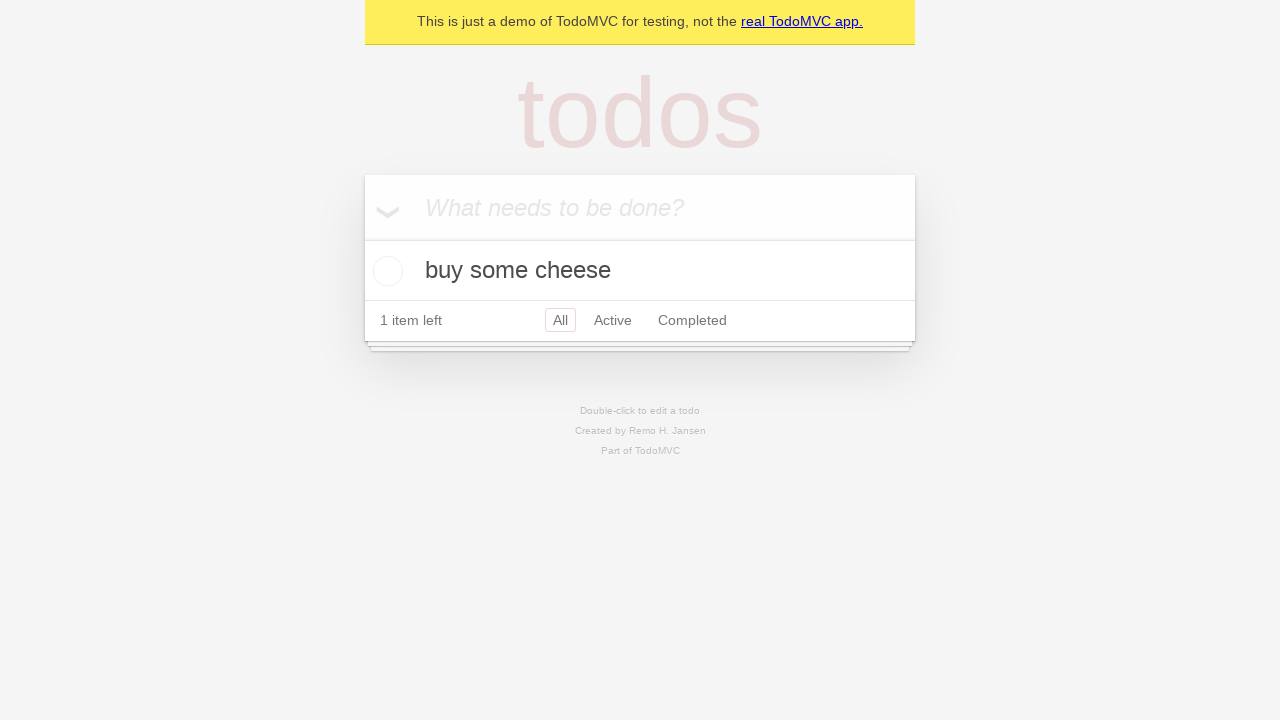

Filled new todo field with 'feed the cat' on internal:attr=[placeholder="What needs to be done?"i]
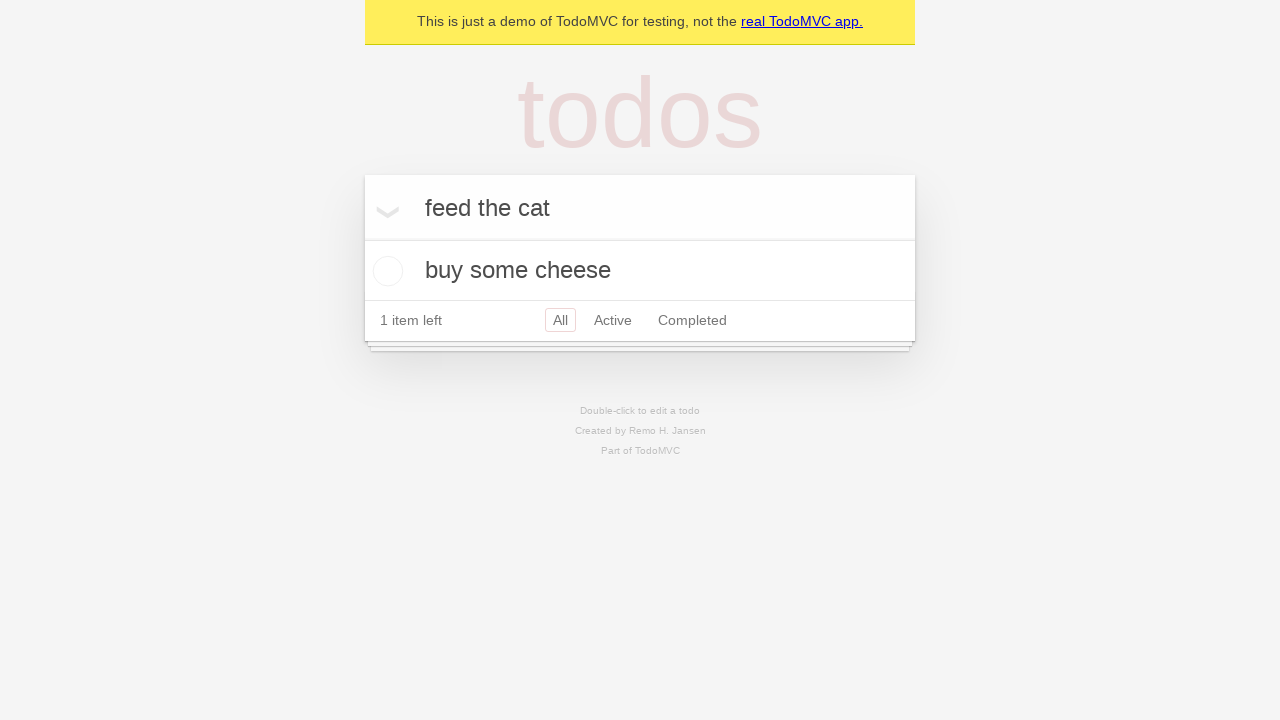

Pressed Enter to create todo 'feed the cat' on internal:attr=[placeholder="What needs to be done?"i]
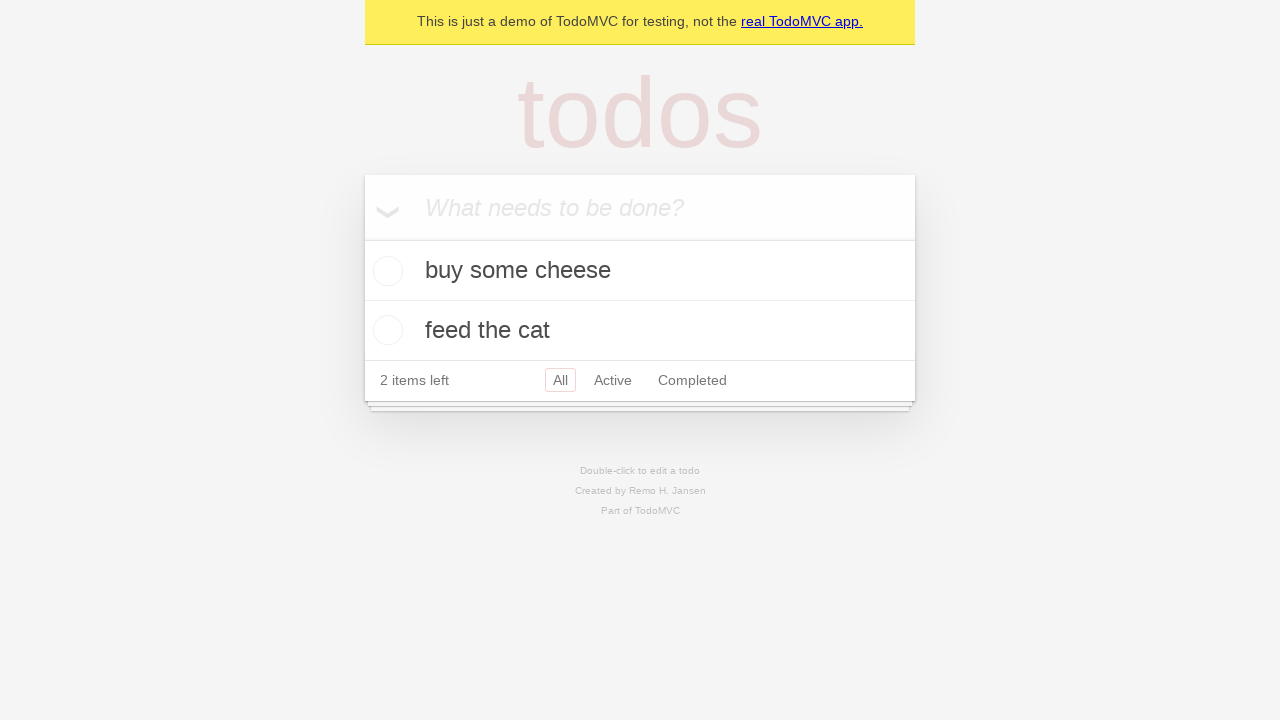

Filled new todo field with 'book a doctors appointment' on internal:attr=[placeholder="What needs to be done?"i]
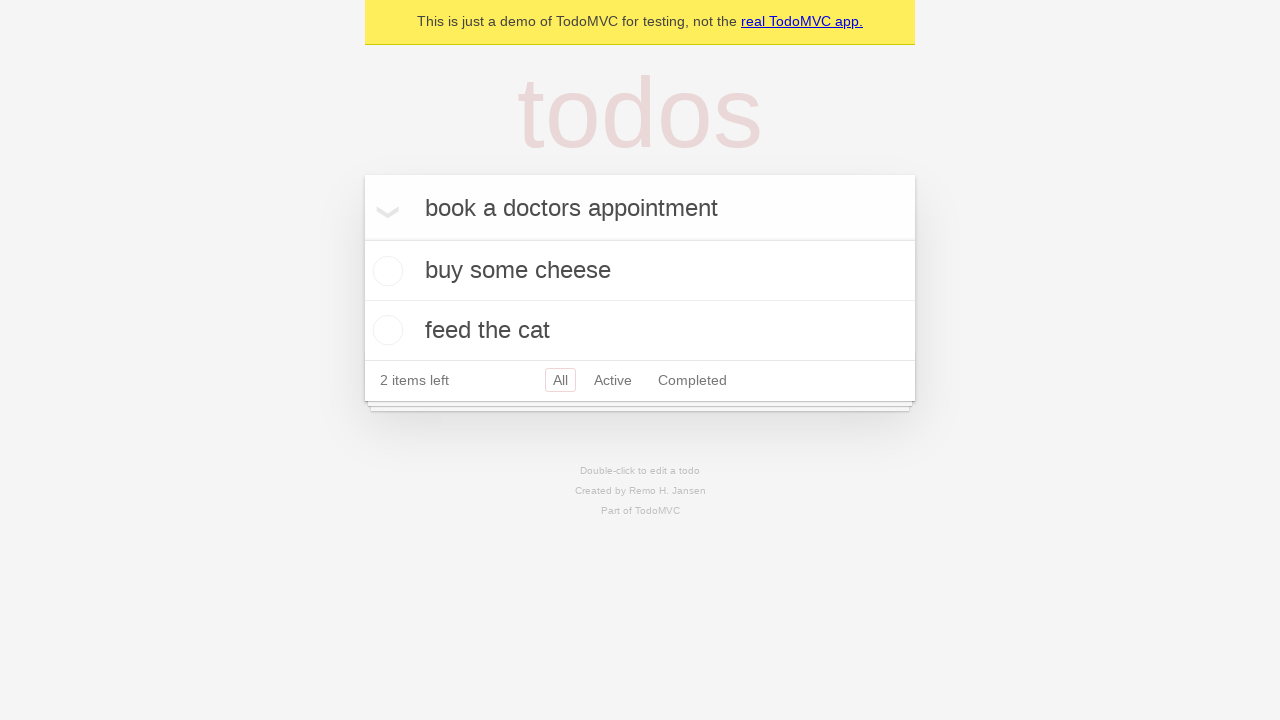

Pressed Enter to create todo 'book a doctors appointment' on internal:attr=[placeholder="What needs to be done?"i]
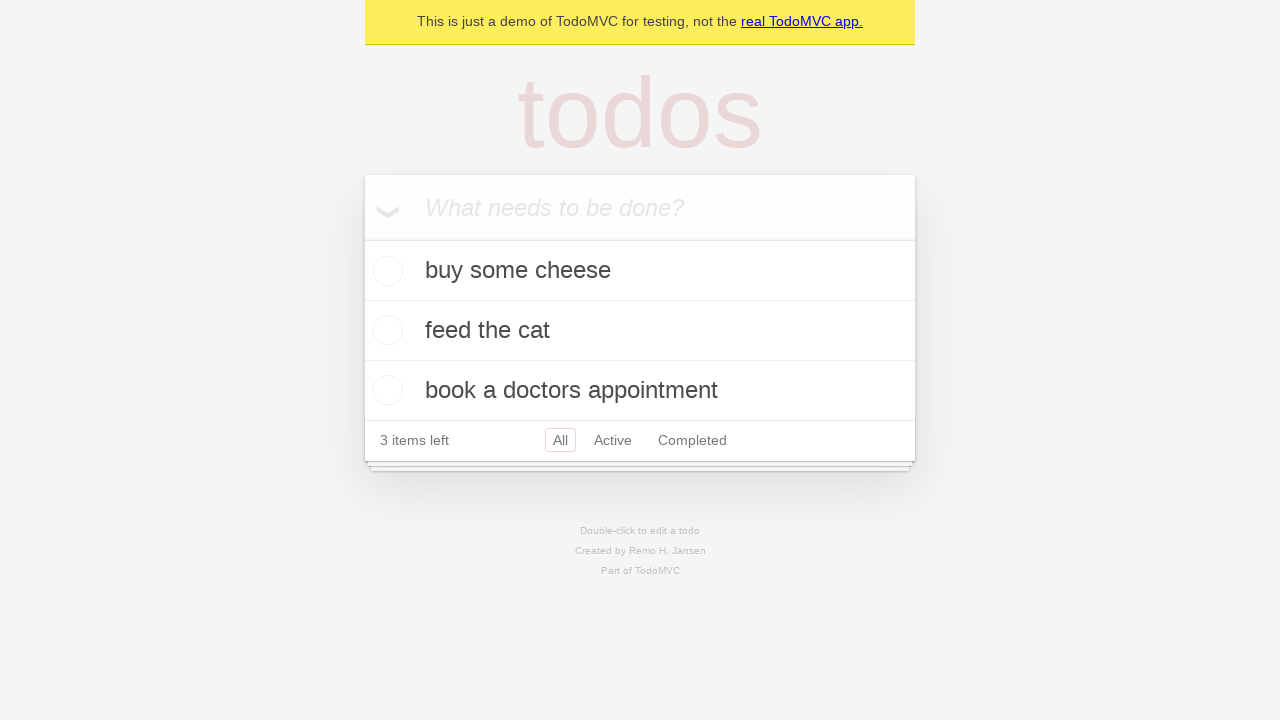

Located toggle all checkbox
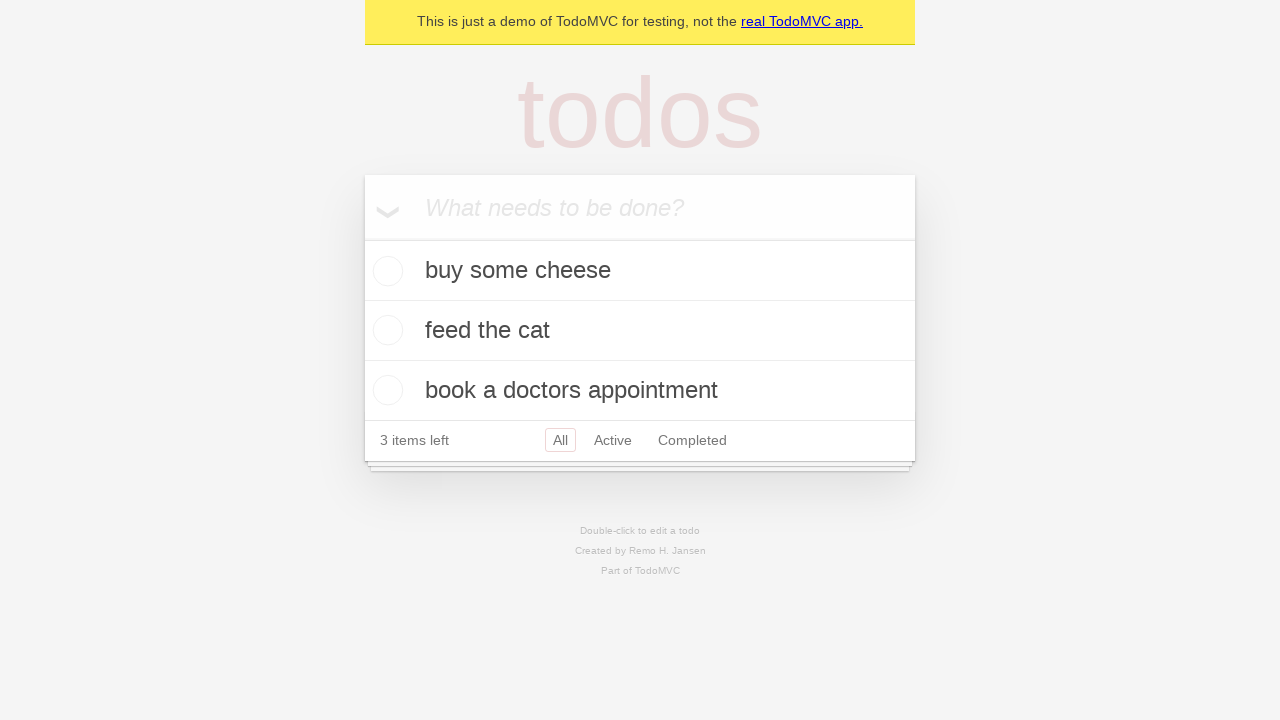

Checked toggle all checkbox to mark all items complete at (362, 238) on internal:label="Mark all as complete"i
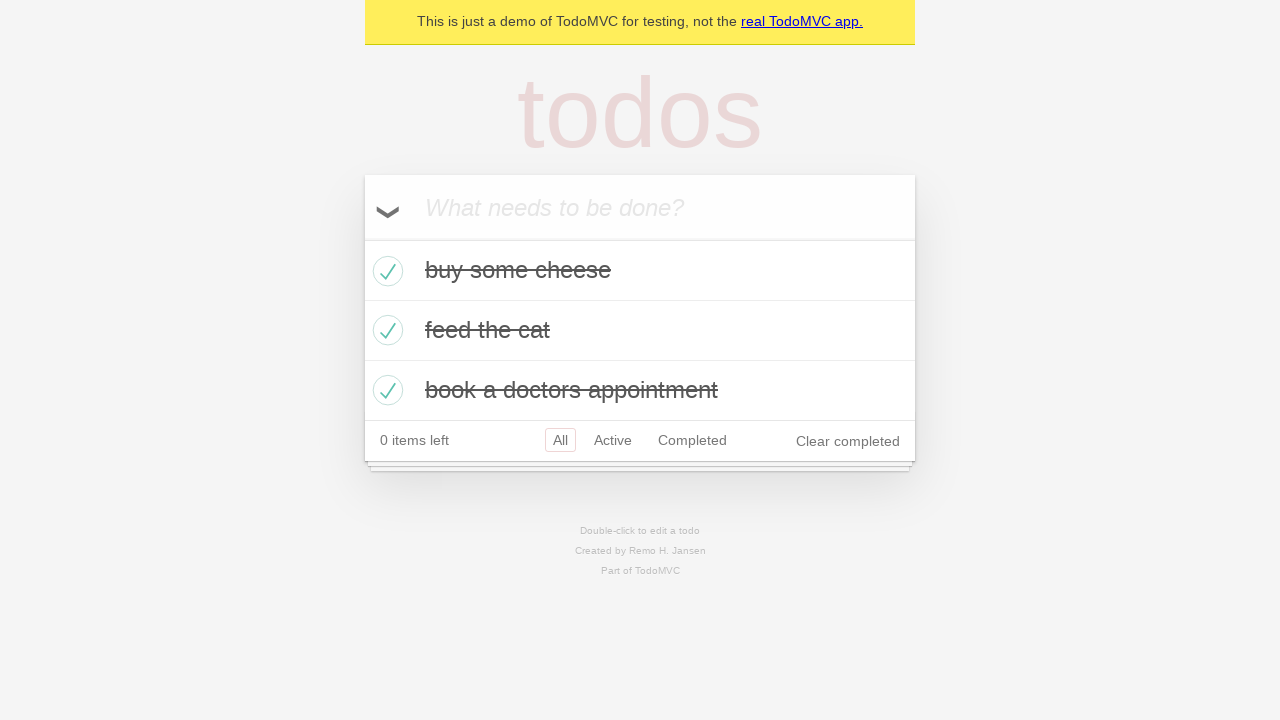

Unchecked toggle all checkbox to clear complete state of all items at (362, 238) on internal:label="Mark all as complete"i
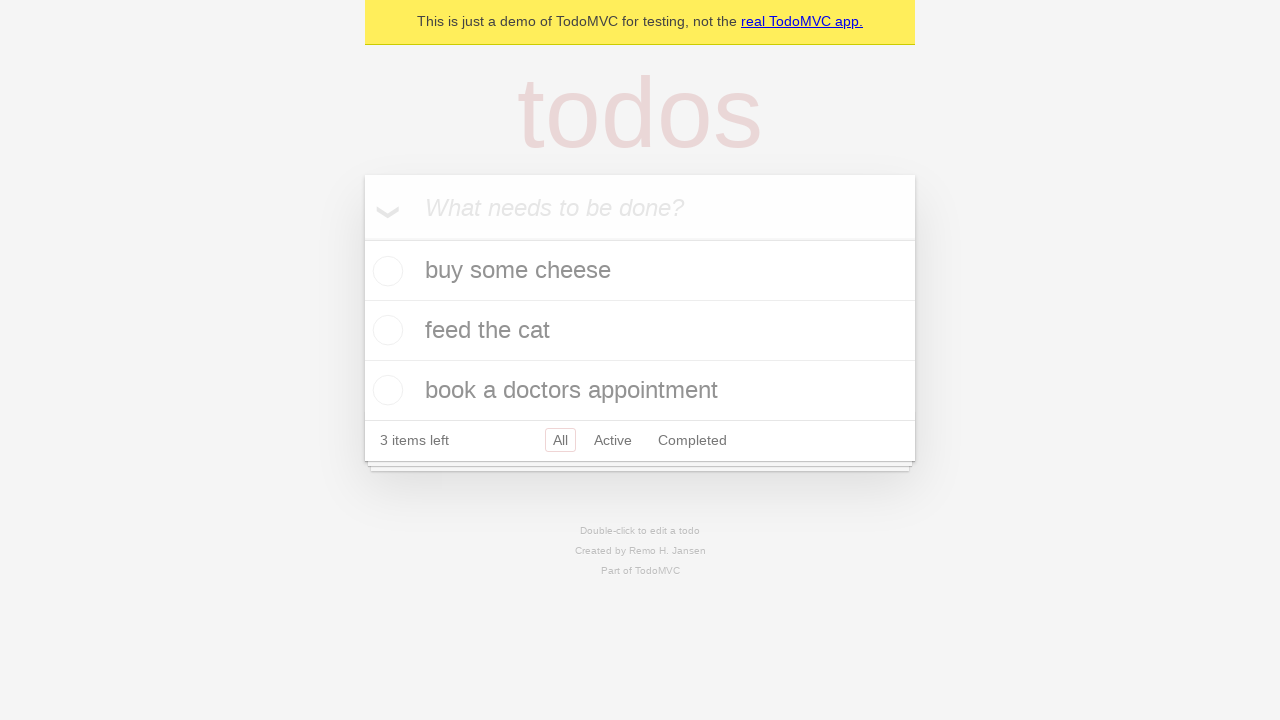

Verified that all todo items have no completed class
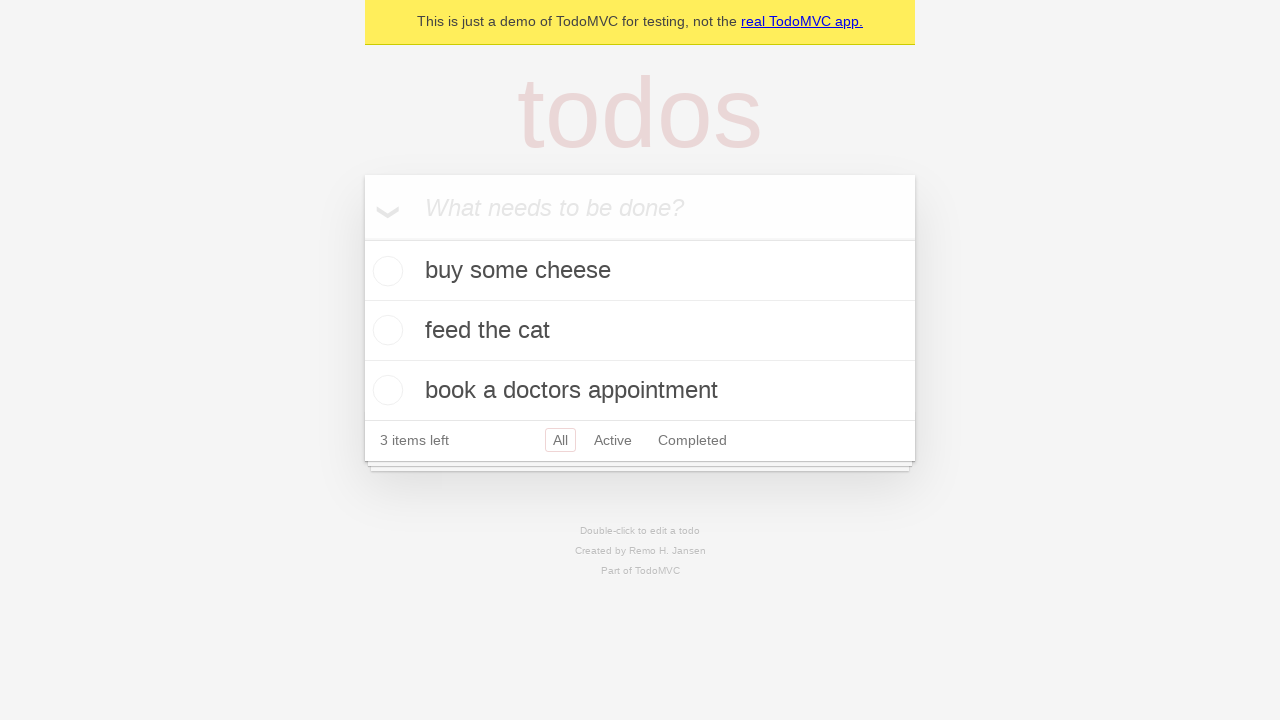

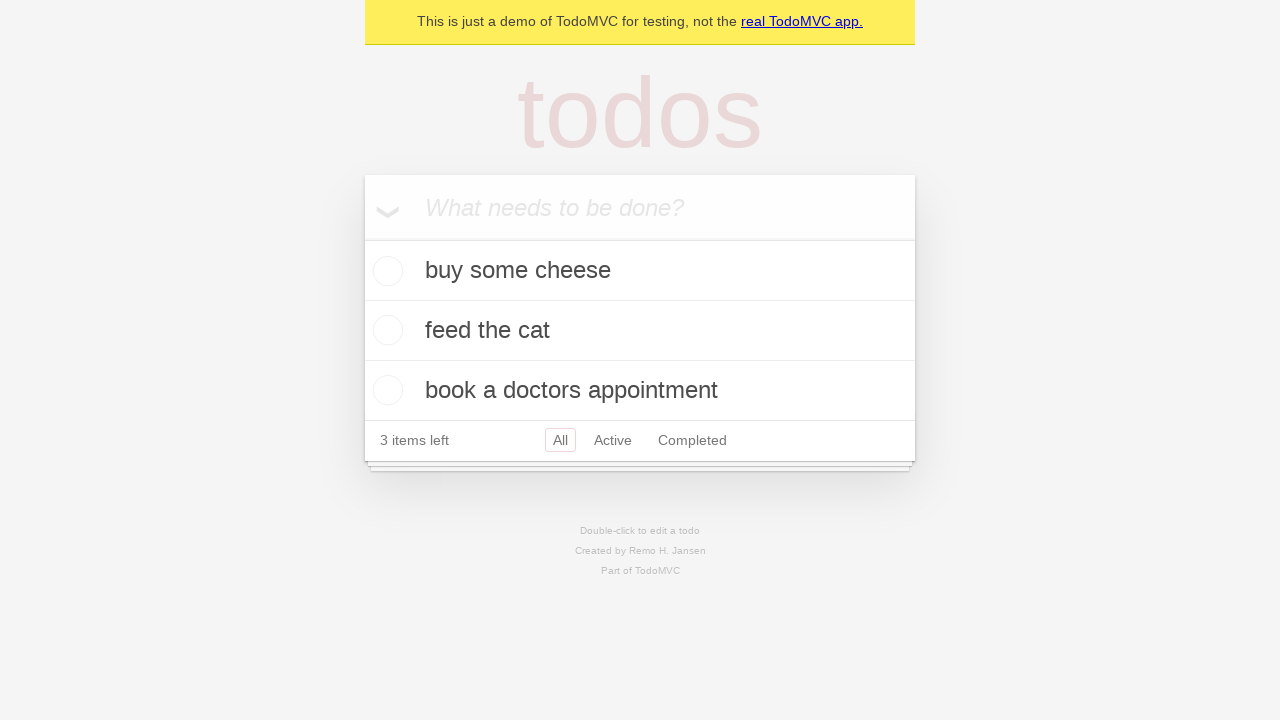